Tests dropdown handling by navigating to a test automation practice page and verifying that a specific option ('Black') is not present in the colors dropdown.

Starting URL: https://testautomationpractice.blogspot.com/

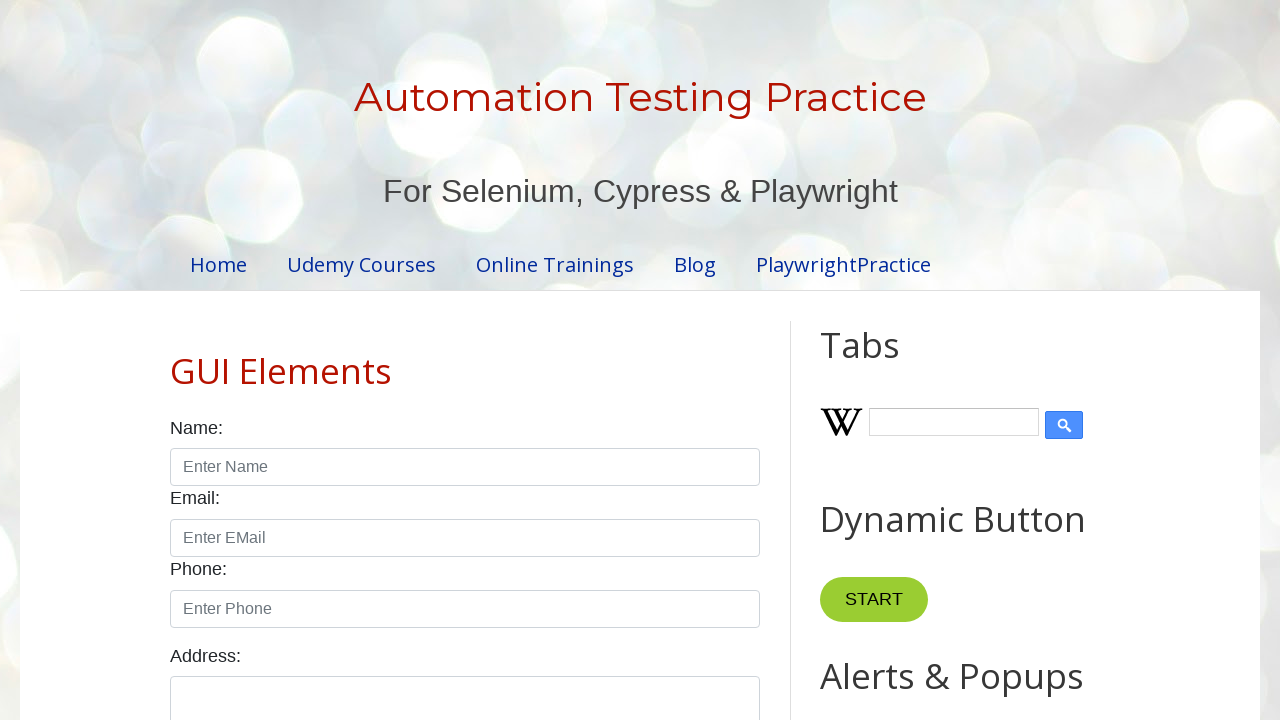

Navigated to test automation practice page
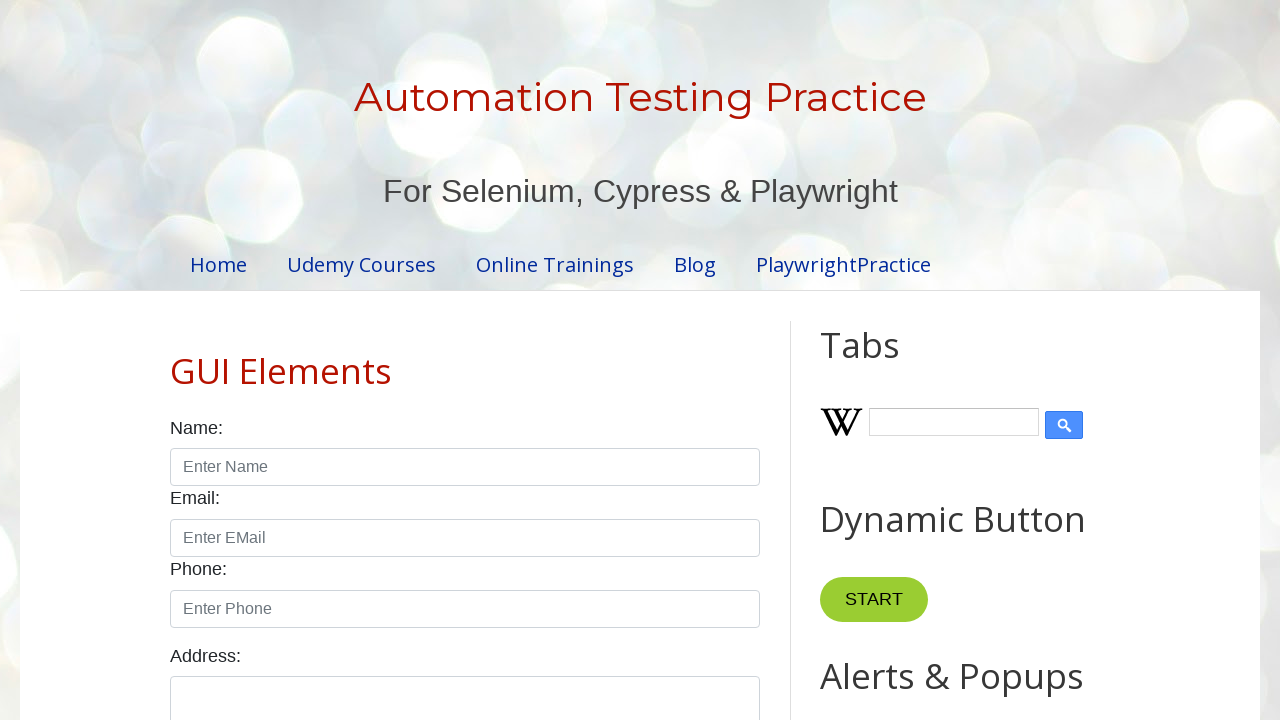

Retrieved text content from colors dropdown
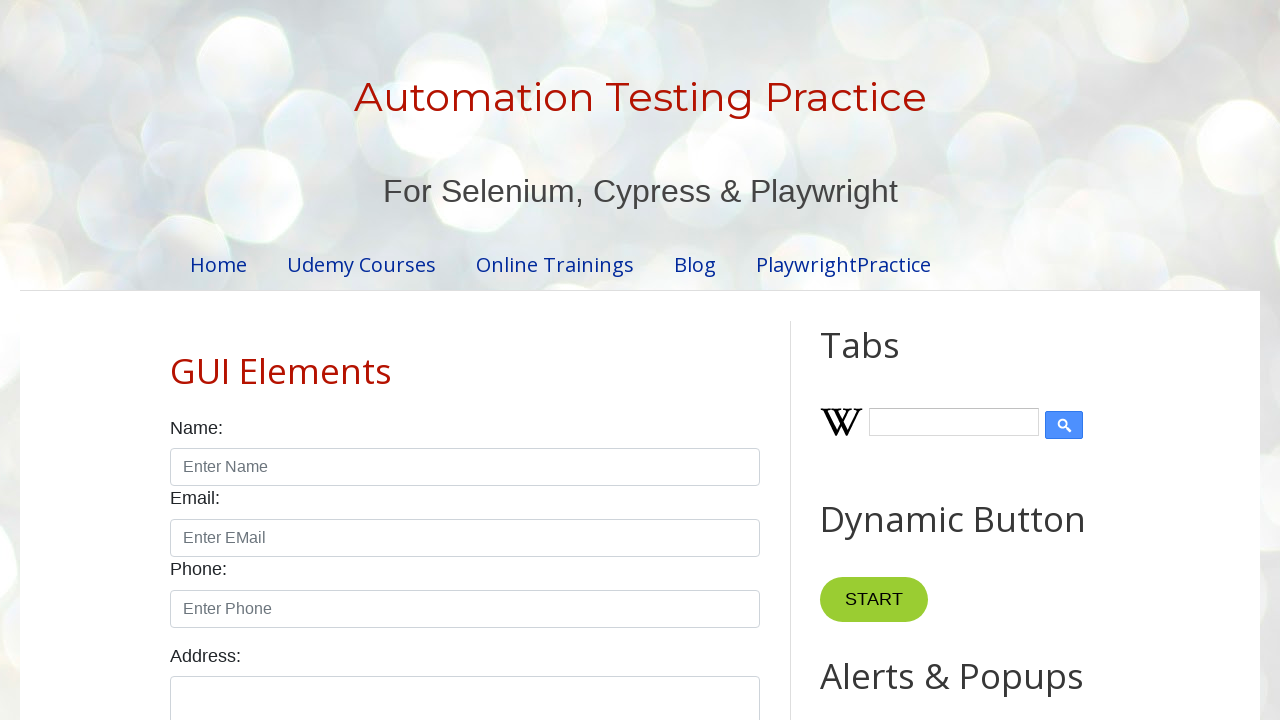

Verified that 'Black' is not present in dropdown options
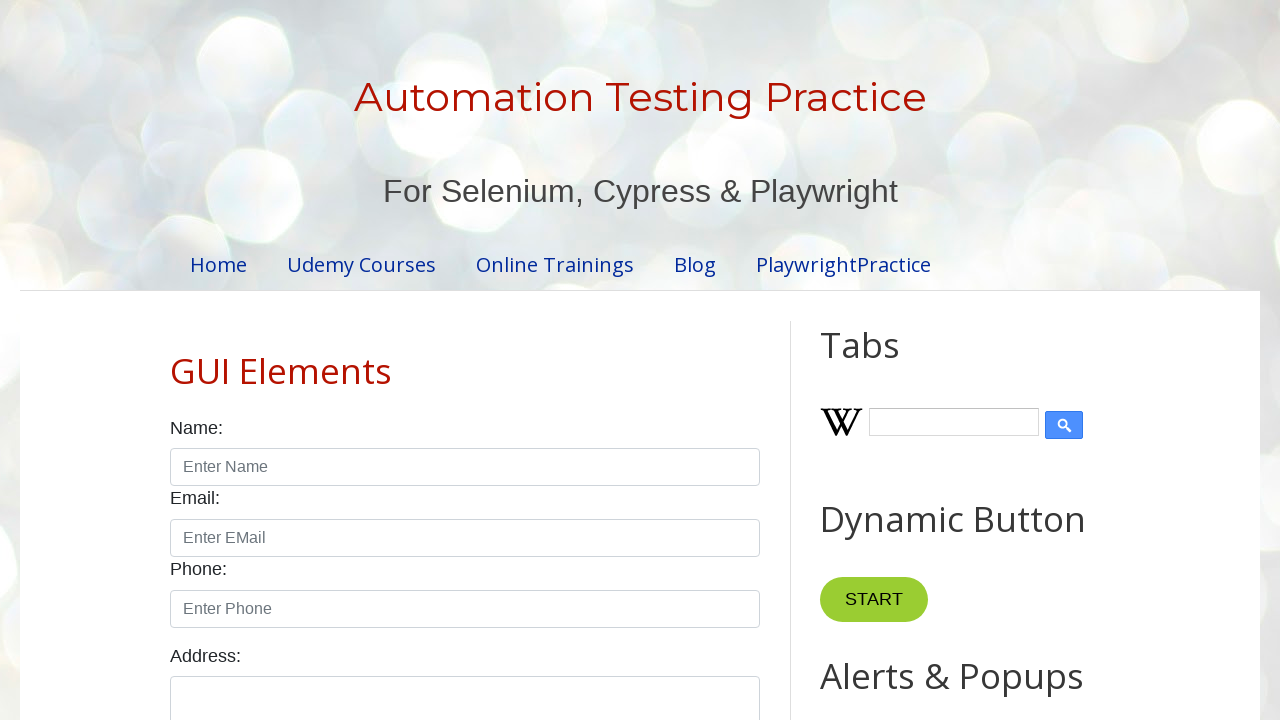

Waited 2 seconds to observe results
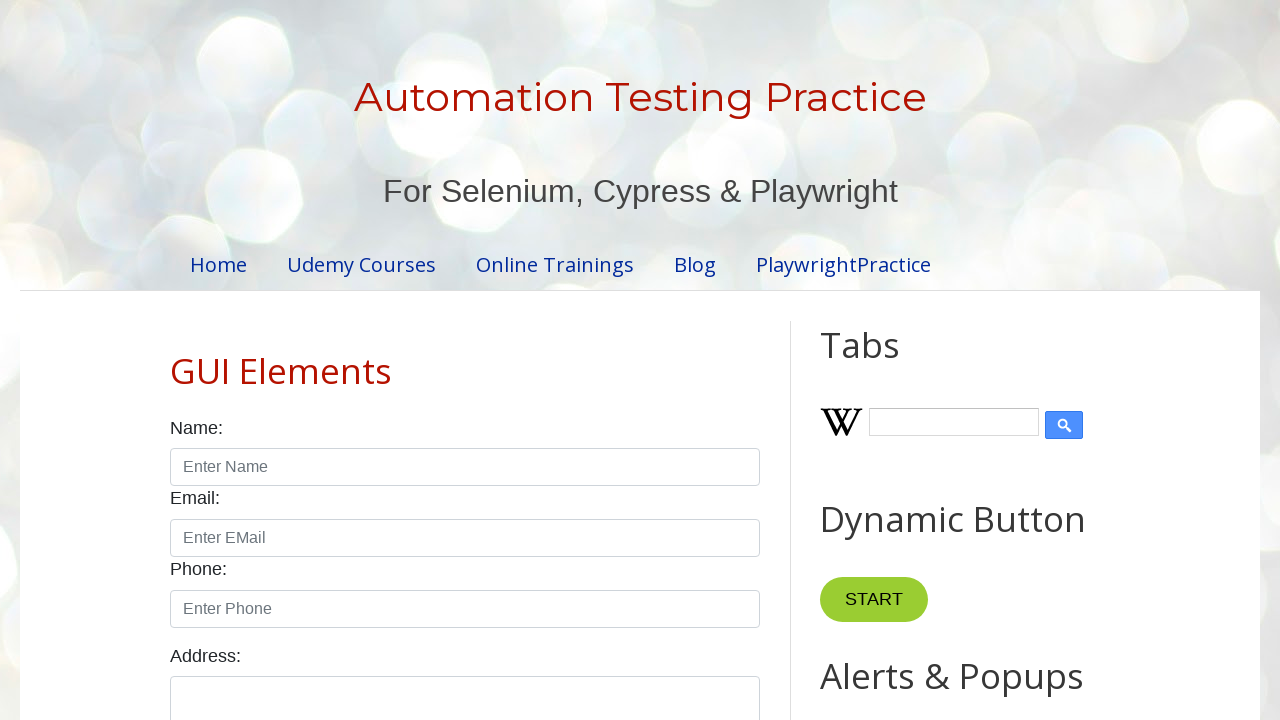

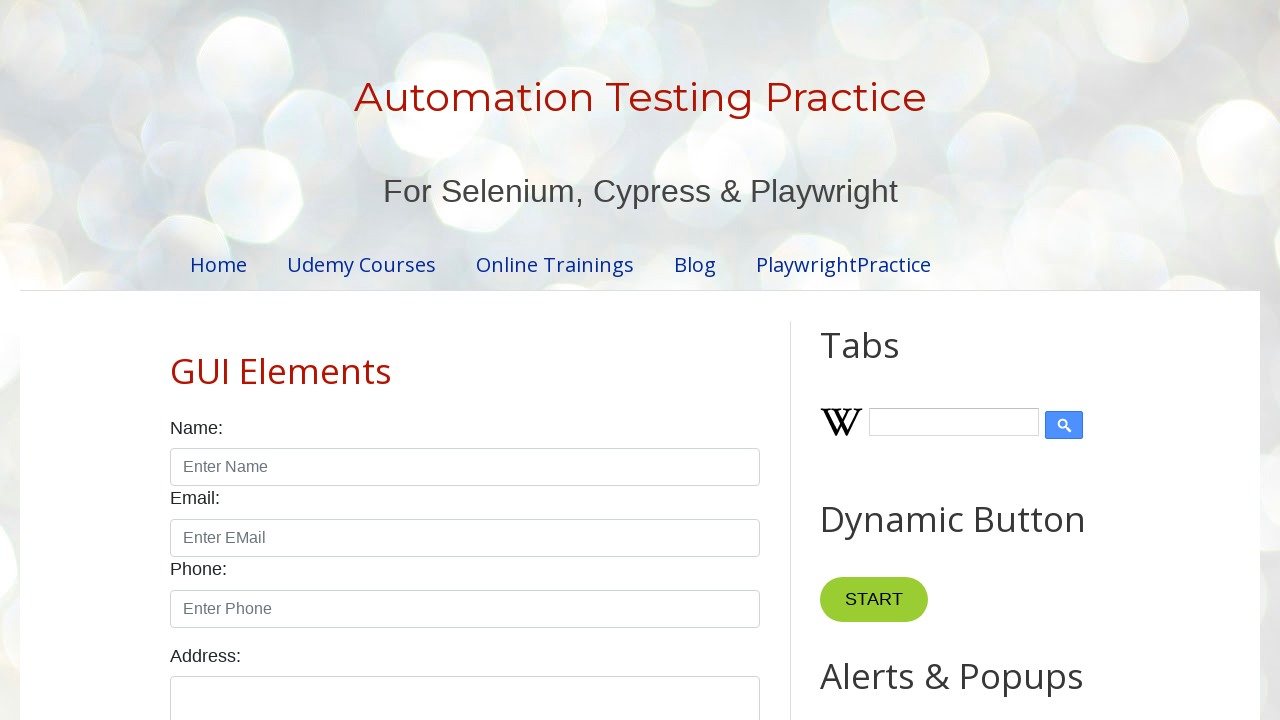